Tests that pressing Escape cancels editing and restores original text

Starting URL: https://demo.playwright.dev/todomvc

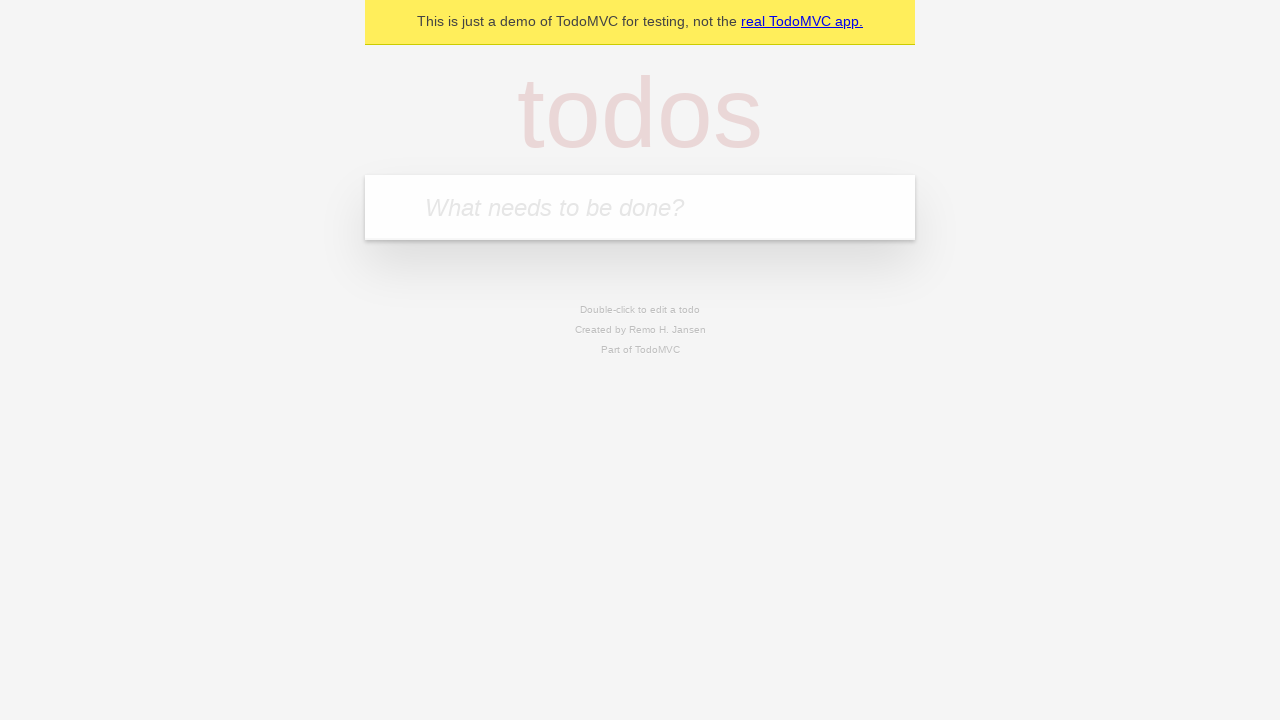

Filled input with first todo 'buy some cheese' on internal:attr=[placeholder="What needs to be done?"i]
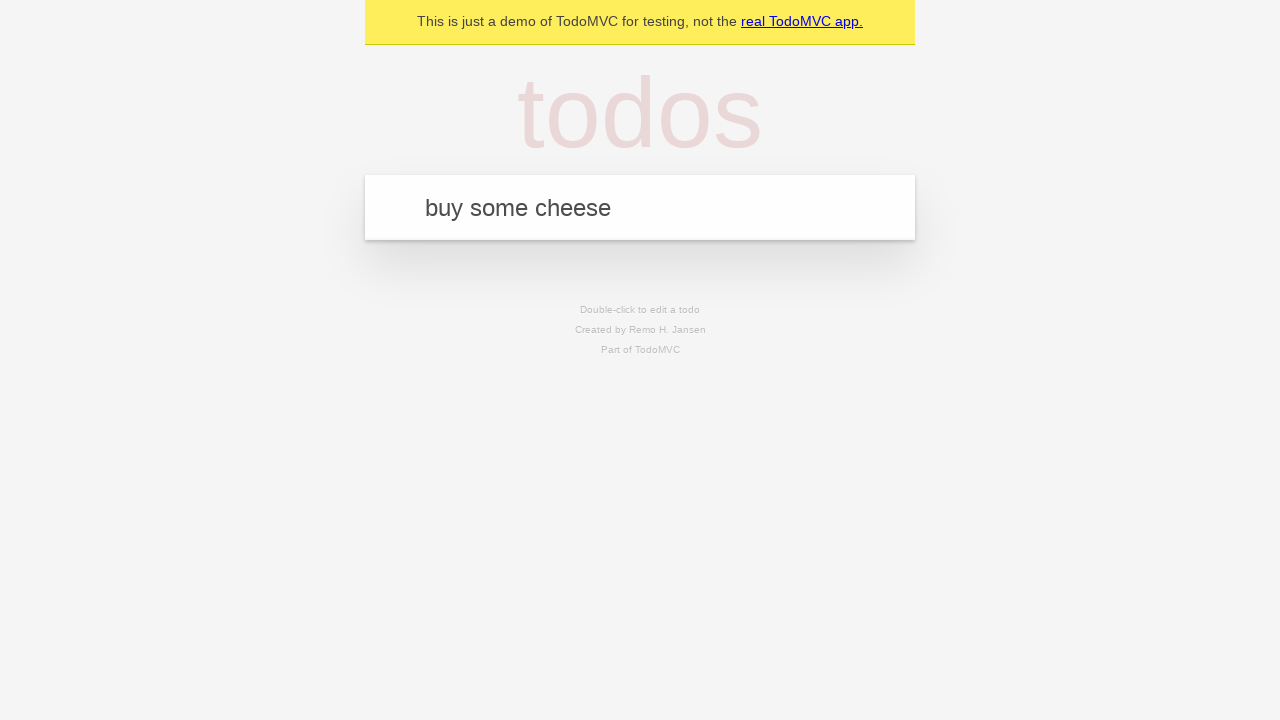

Pressed Enter to add first todo on internal:attr=[placeholder="What needs to be done?"i]
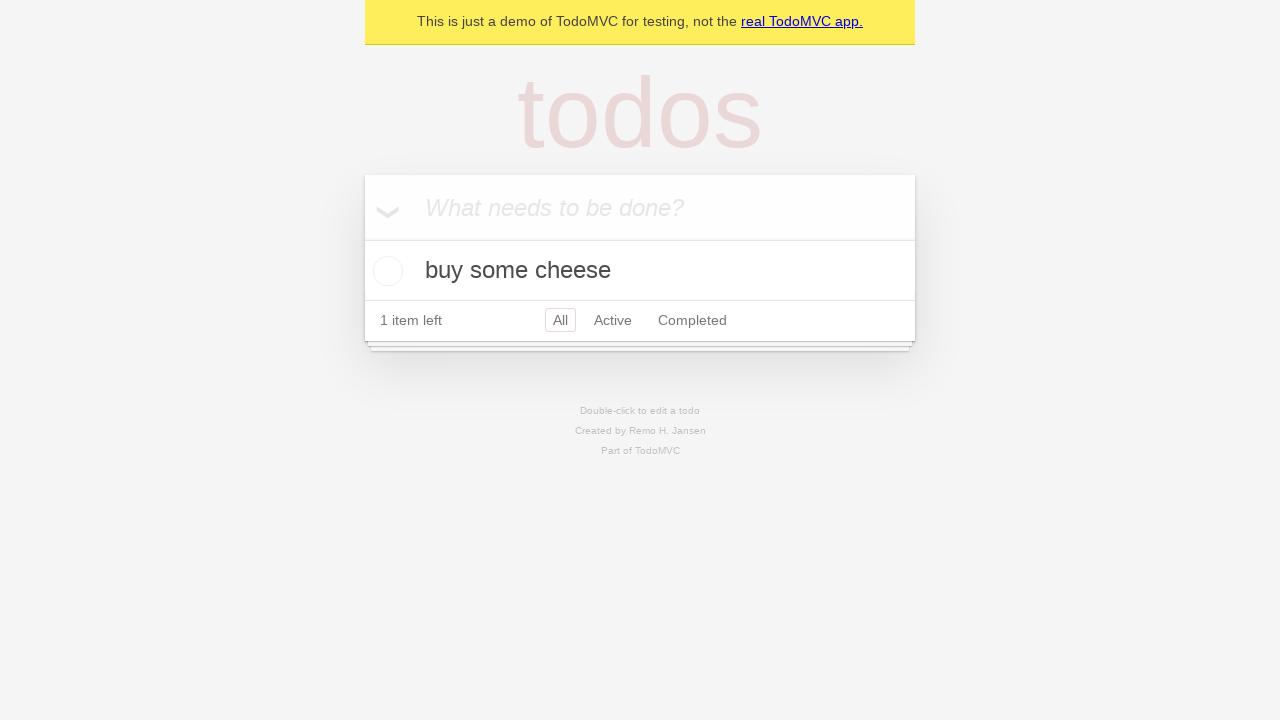

Filled input with second todo 'feed the cat' on internal:attr=[placeholder="What needs to be done?"i]
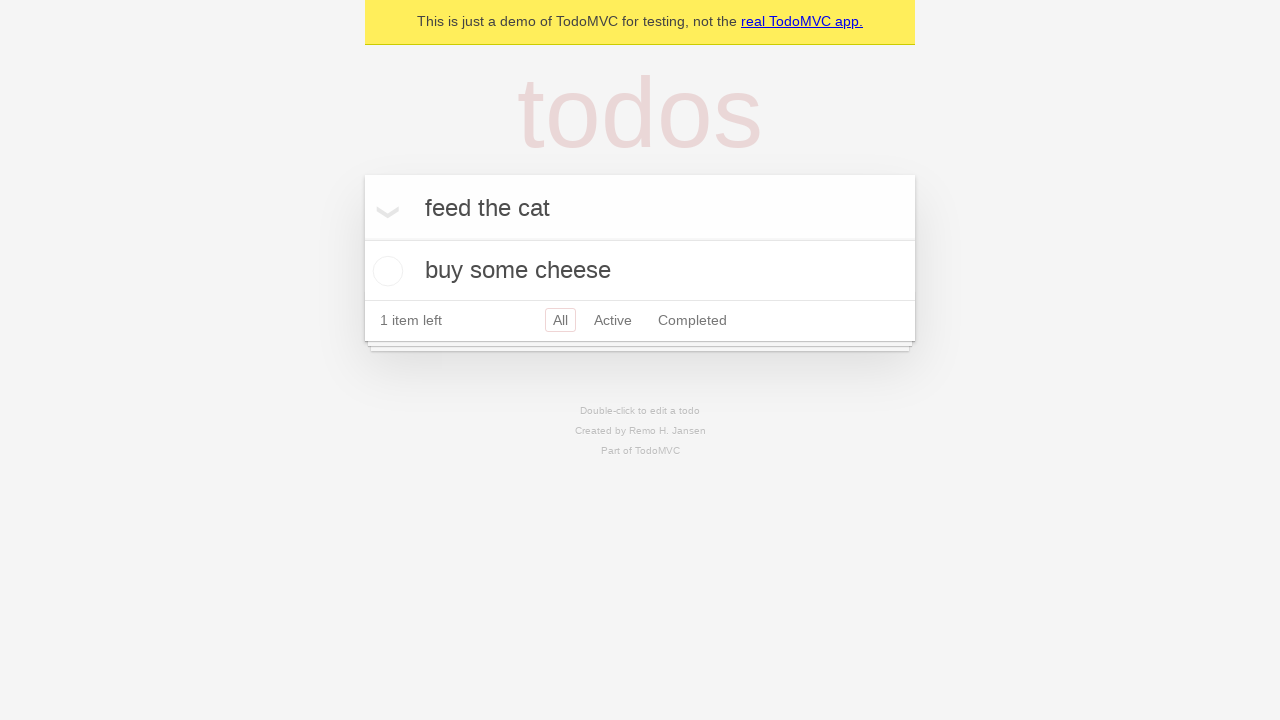

Pressed Enter to add second todo on internal:attr=[placeholder="What needs to be done?"i]
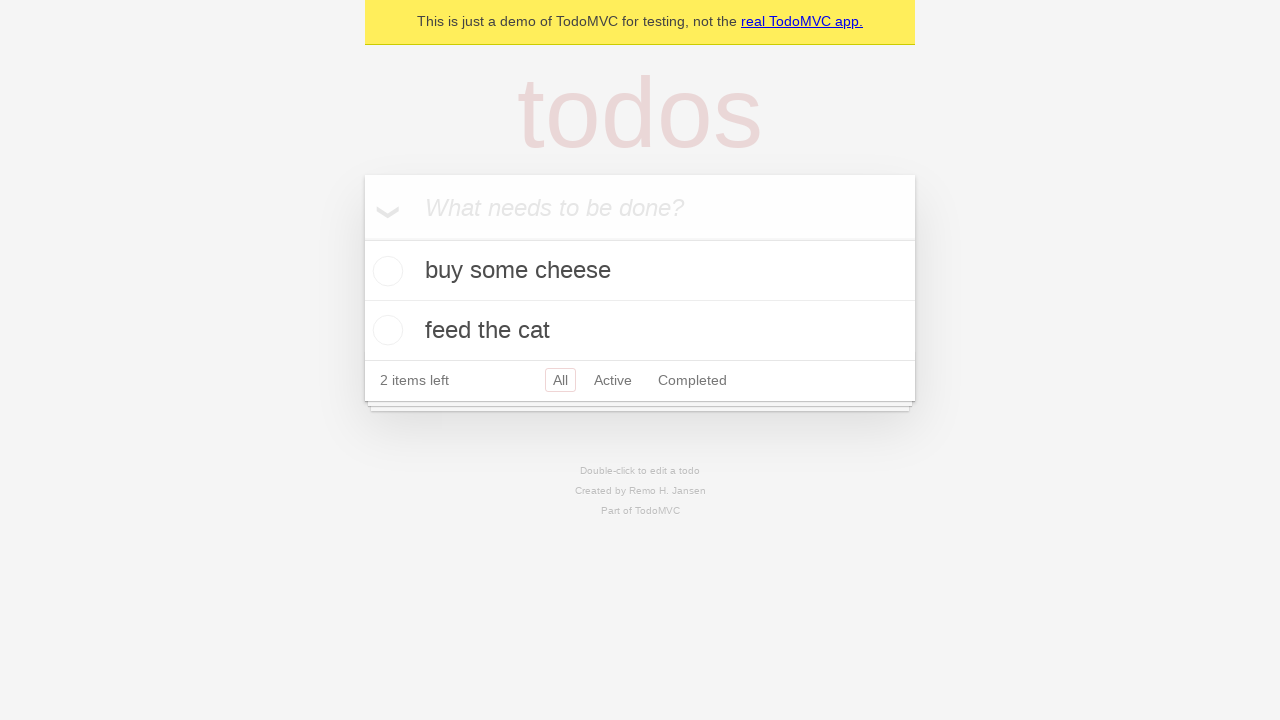

Filled input with third todo 'book a doctors appointment' on internal:attr=[placeholder="What needs to be done?"i]
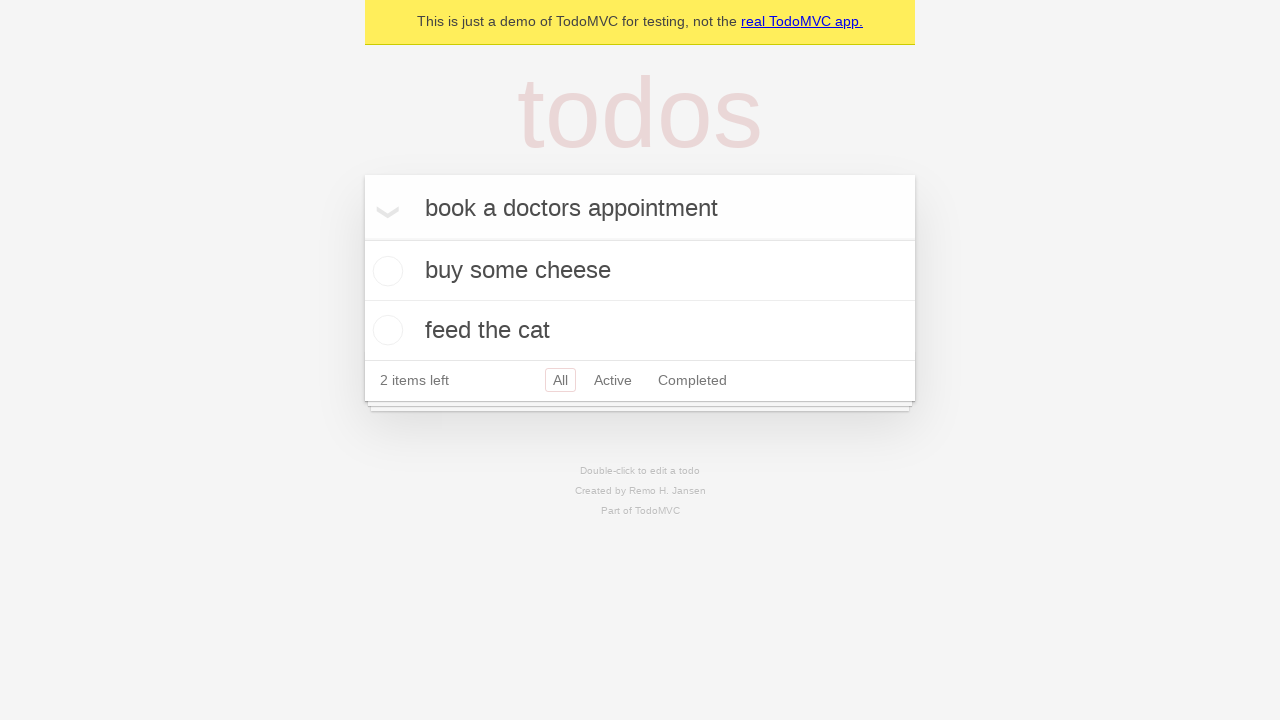

Pressed Enter to add third todo on internal:attr=[placeholder="What needs to be done?"i]
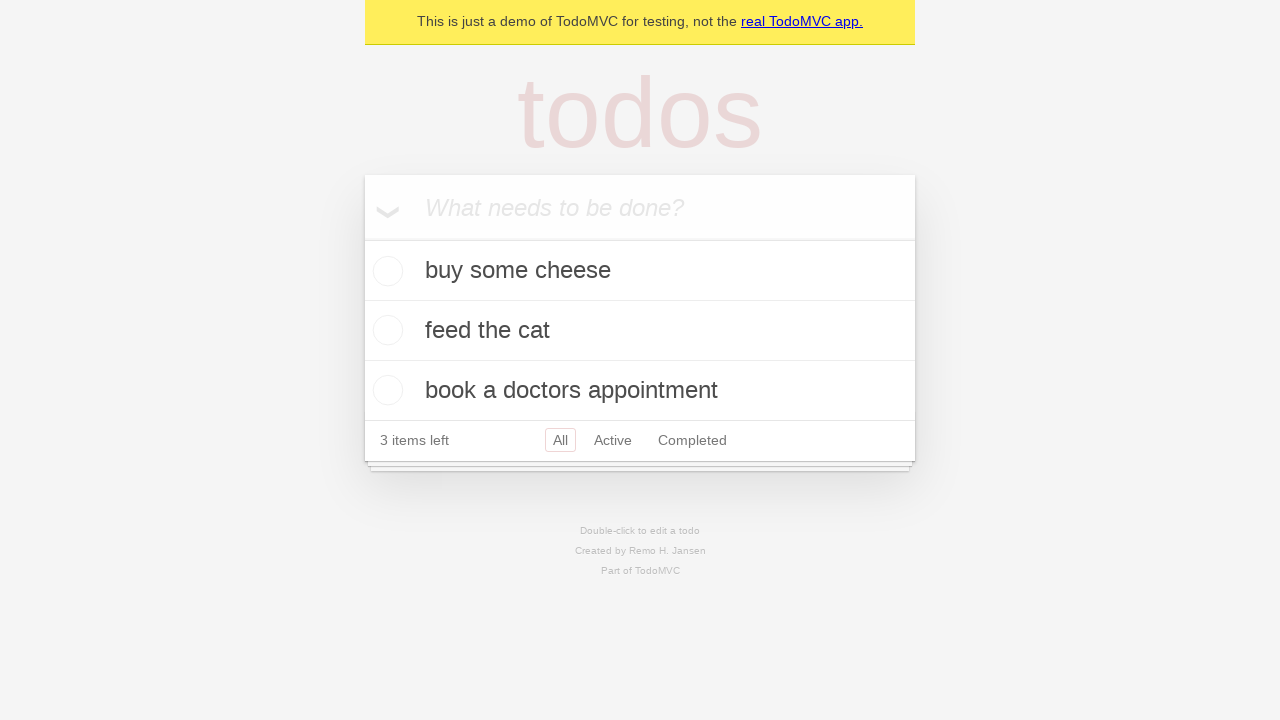

Double-clicked second todo to enter edit mode at (640, 331) on internal:testid=[data-testid="todo-item"s] >> nth=1
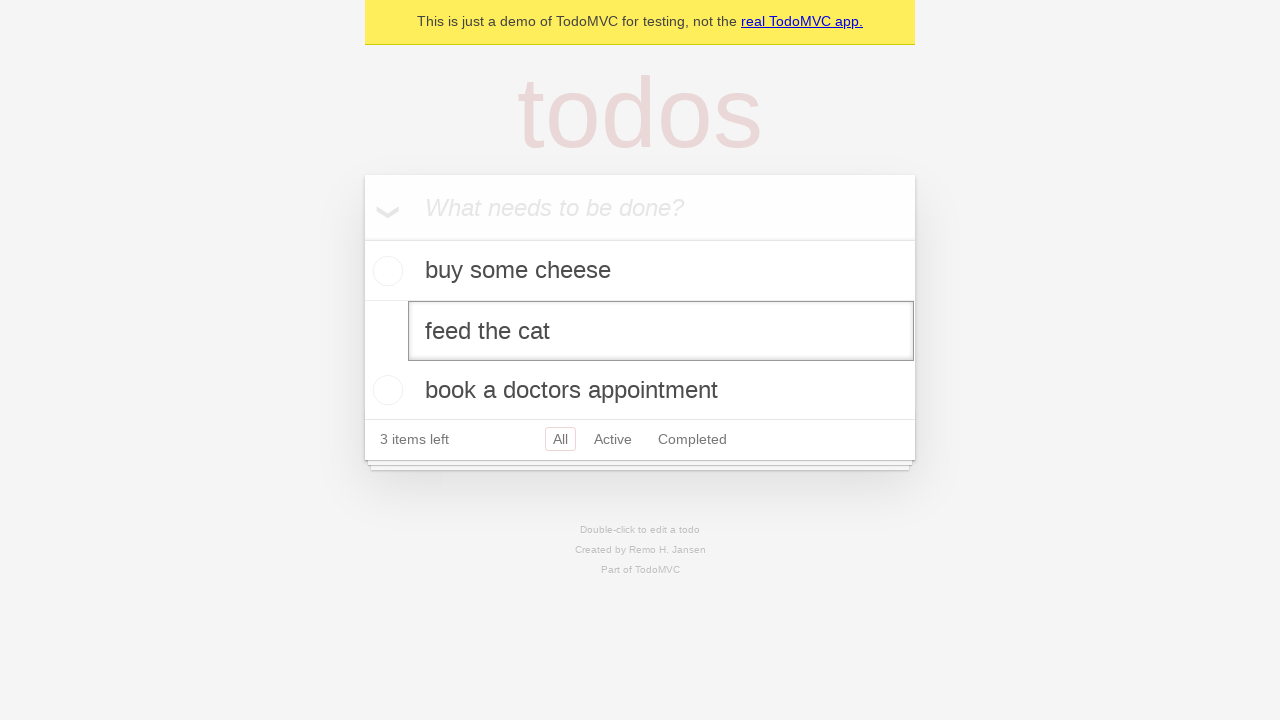

Filled edit field with new text 'buy some sausages' on internal:testid=[data-testid="todo-item"s] >> nth=1 >> internal:role=textbox[nam
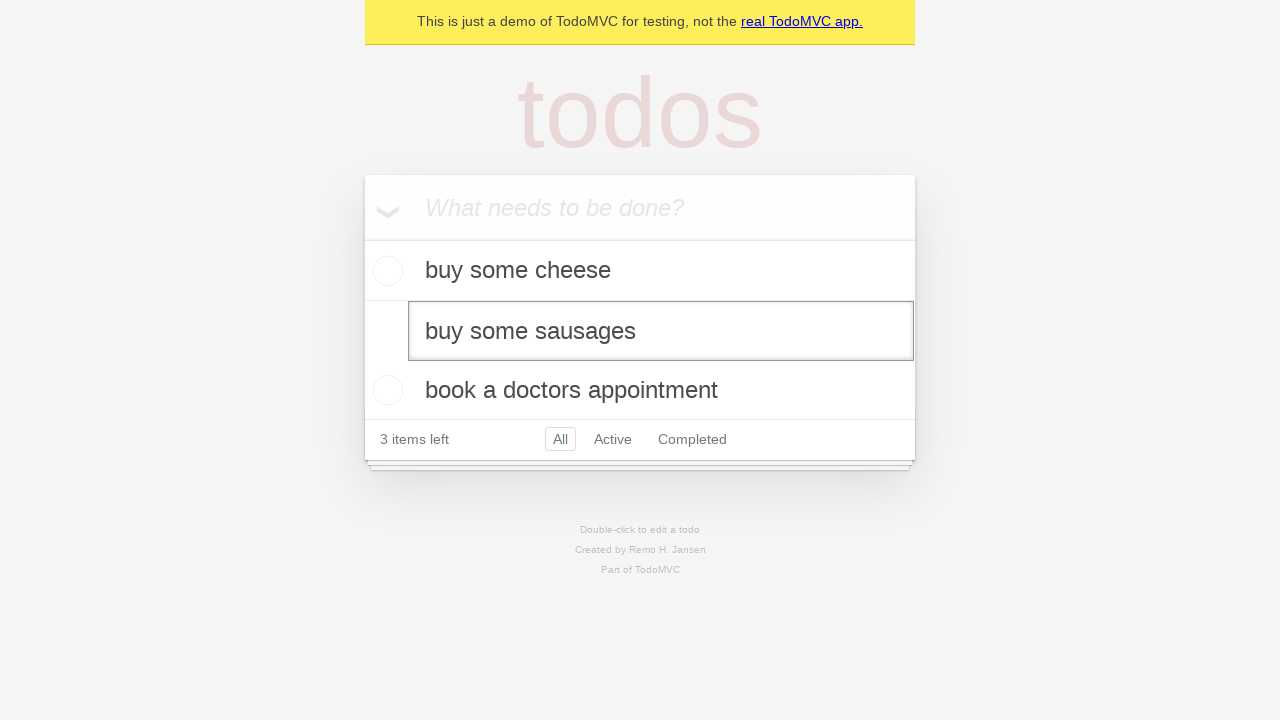

Pressed Escape to cancel edit and restore original text on internal:testid=[data-testid="todo-item"s] >> nth=1 >> internal:role=textbox[nam
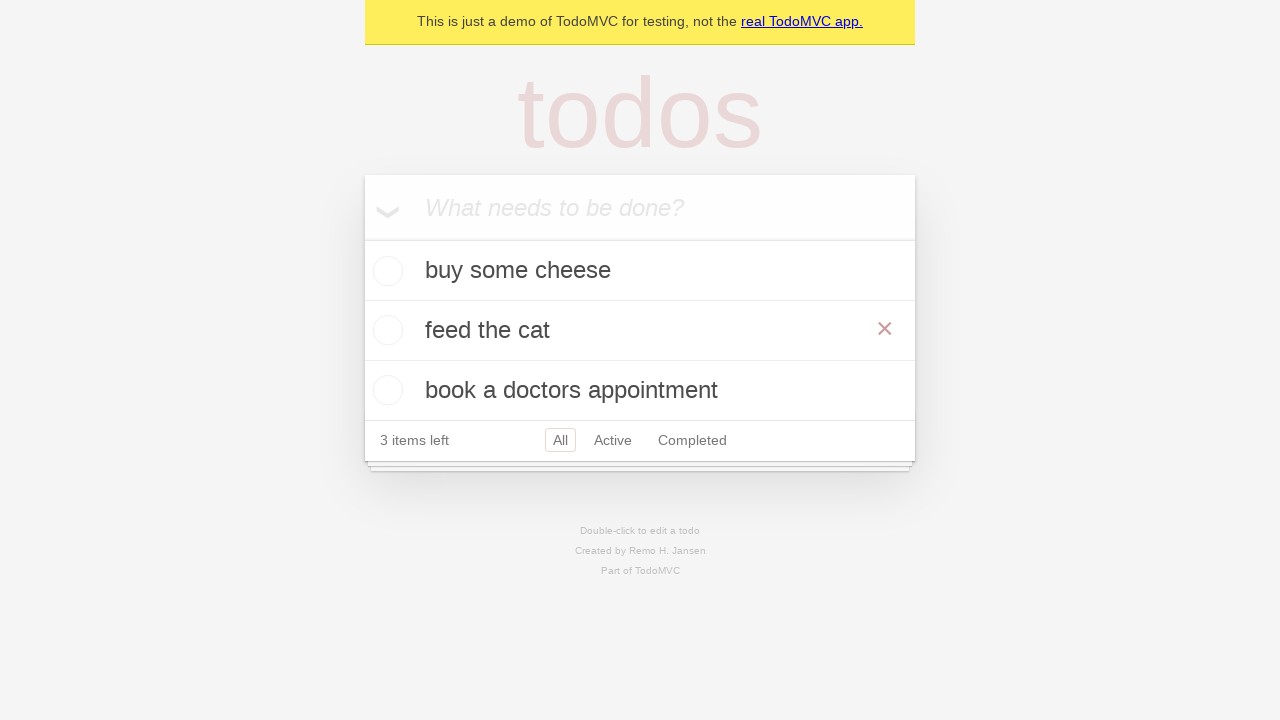

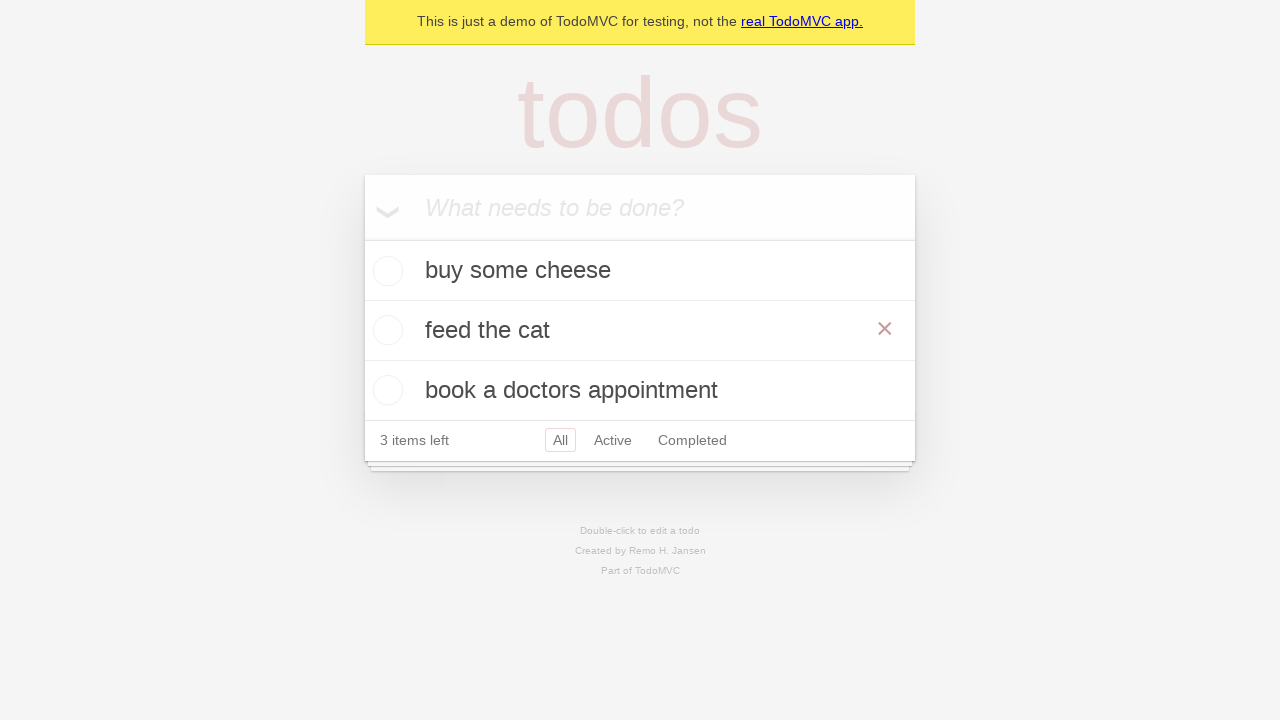